Tests nested menu hover functionality by navigating through multi-level menu items and clicking on a sub-sub menu item

Starting URL: https://demoqa.com/

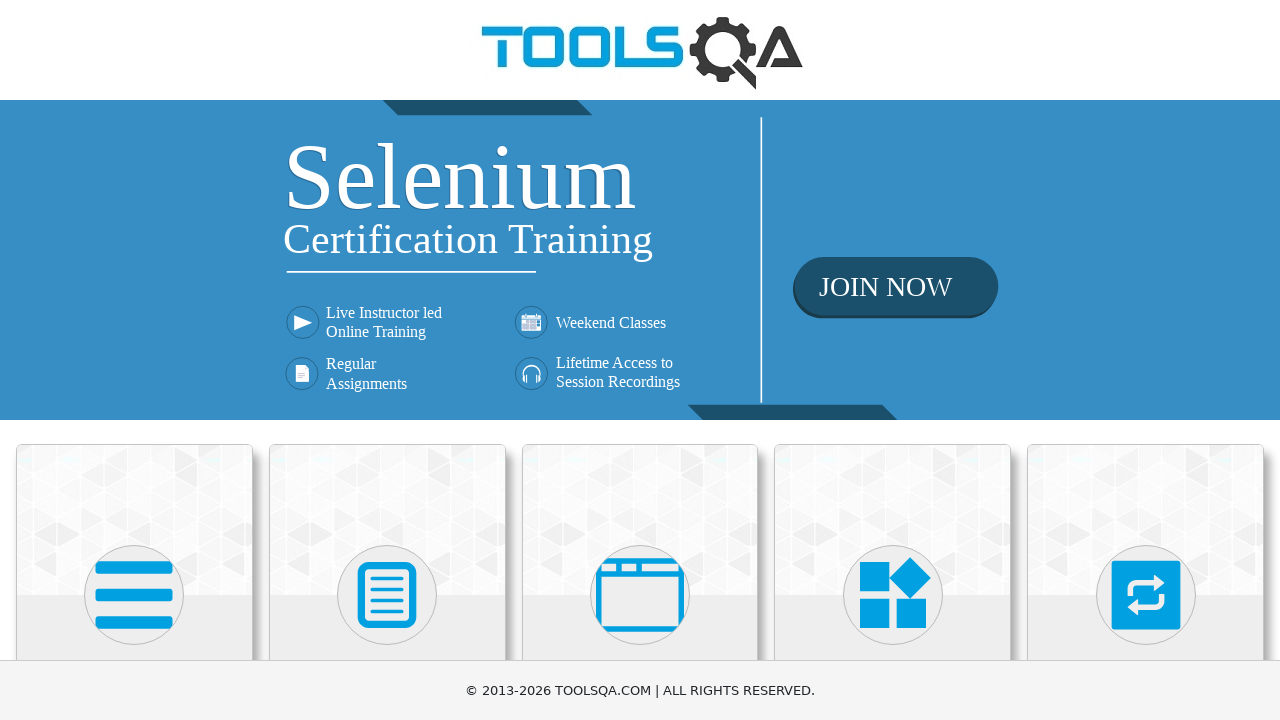

Clicked on Widgets card at (893, 360) on xpath=//h5[text()='Widgets']
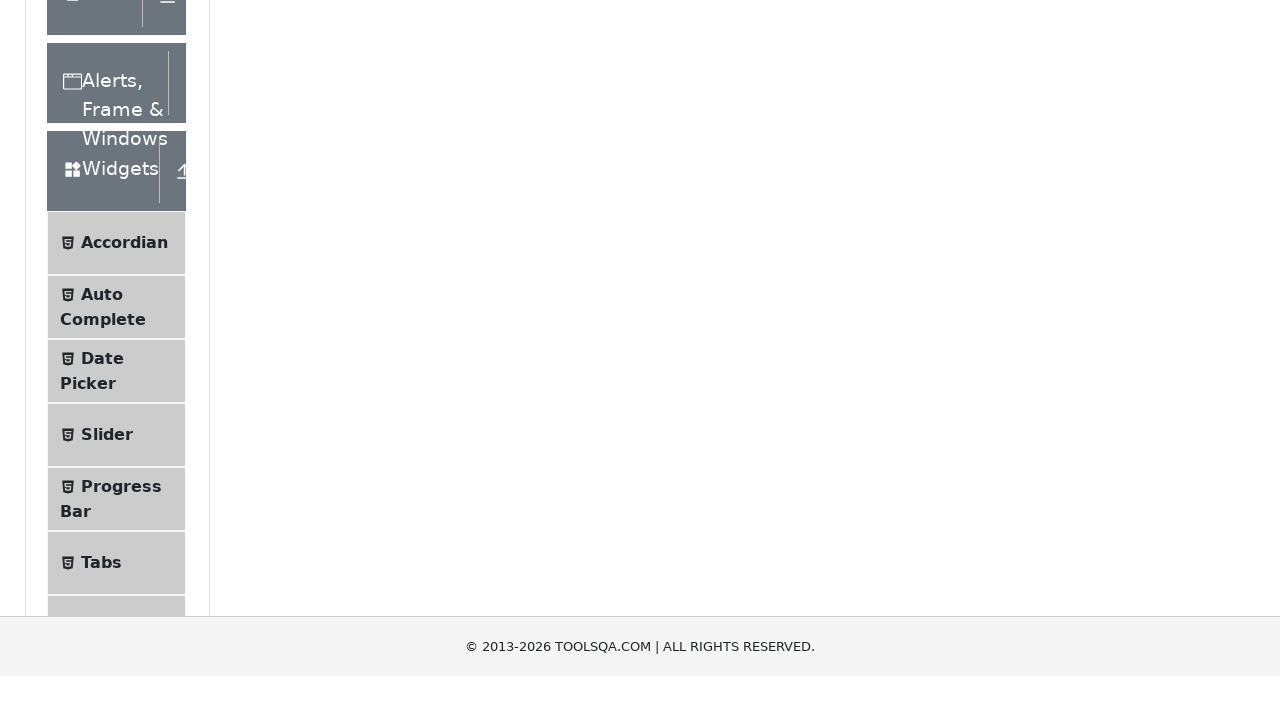

Scrolled down to view menu options
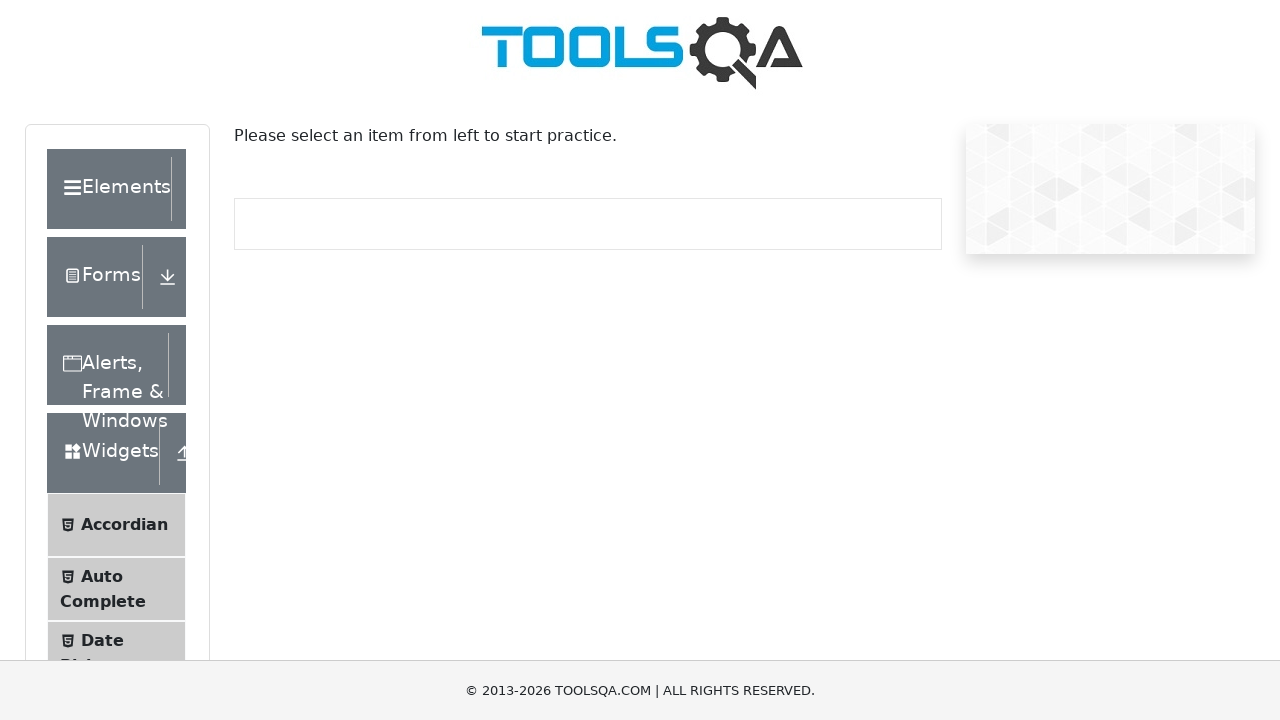

Clicked on Menu option at (105, 361) on xpath=//span[text()='Menu']
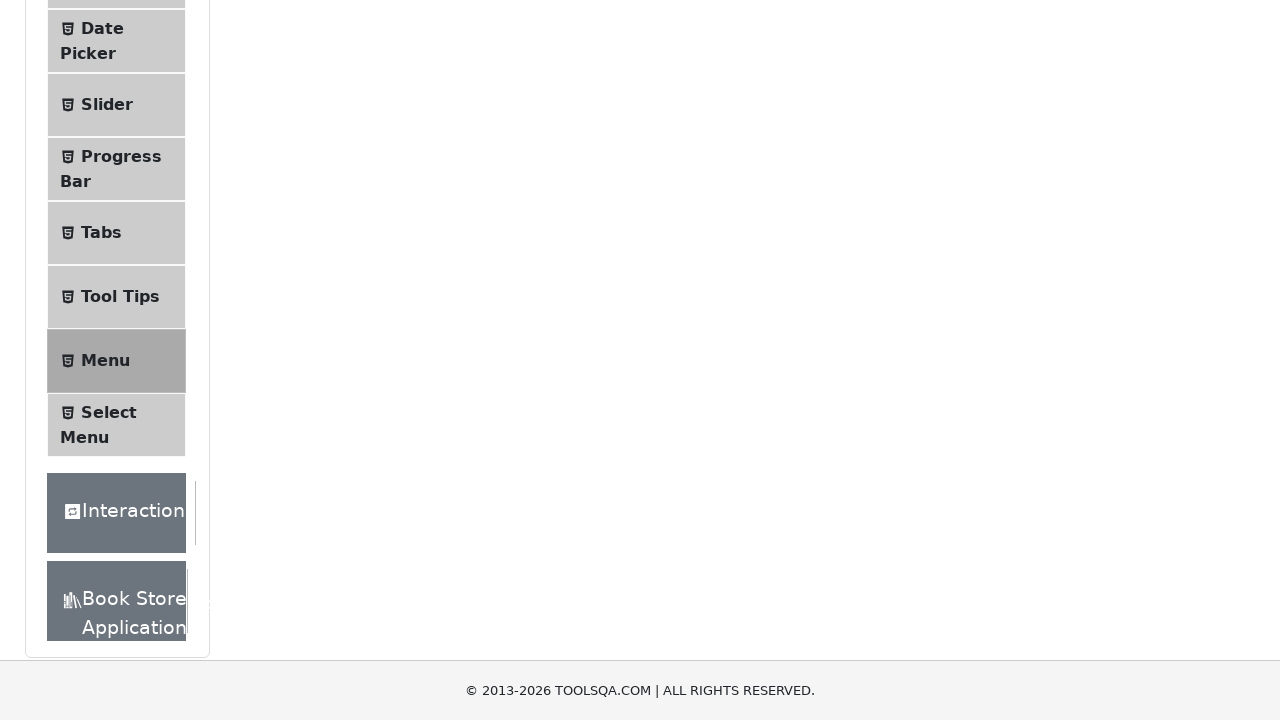

Scrolled down slightly to view menu items
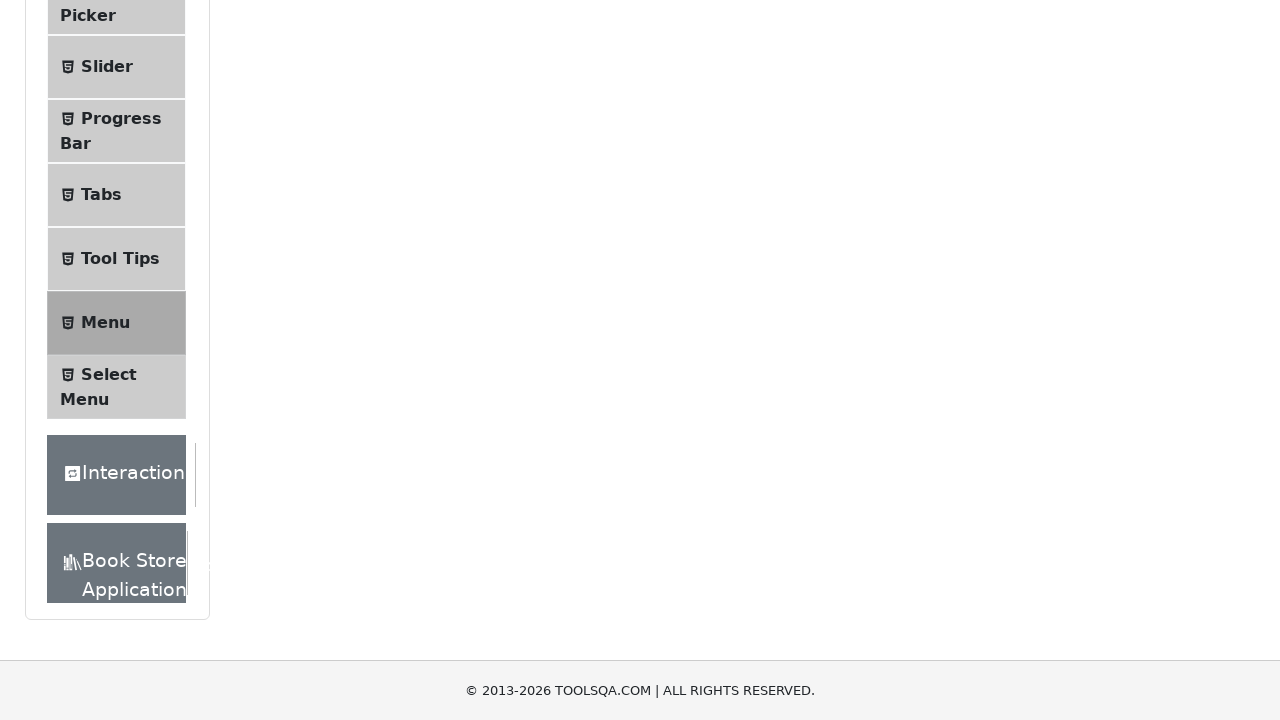

Hovered over Main Item 2 to reveal submenu at (534, 240) on xpath=//li/a[text()='Main Item 2']
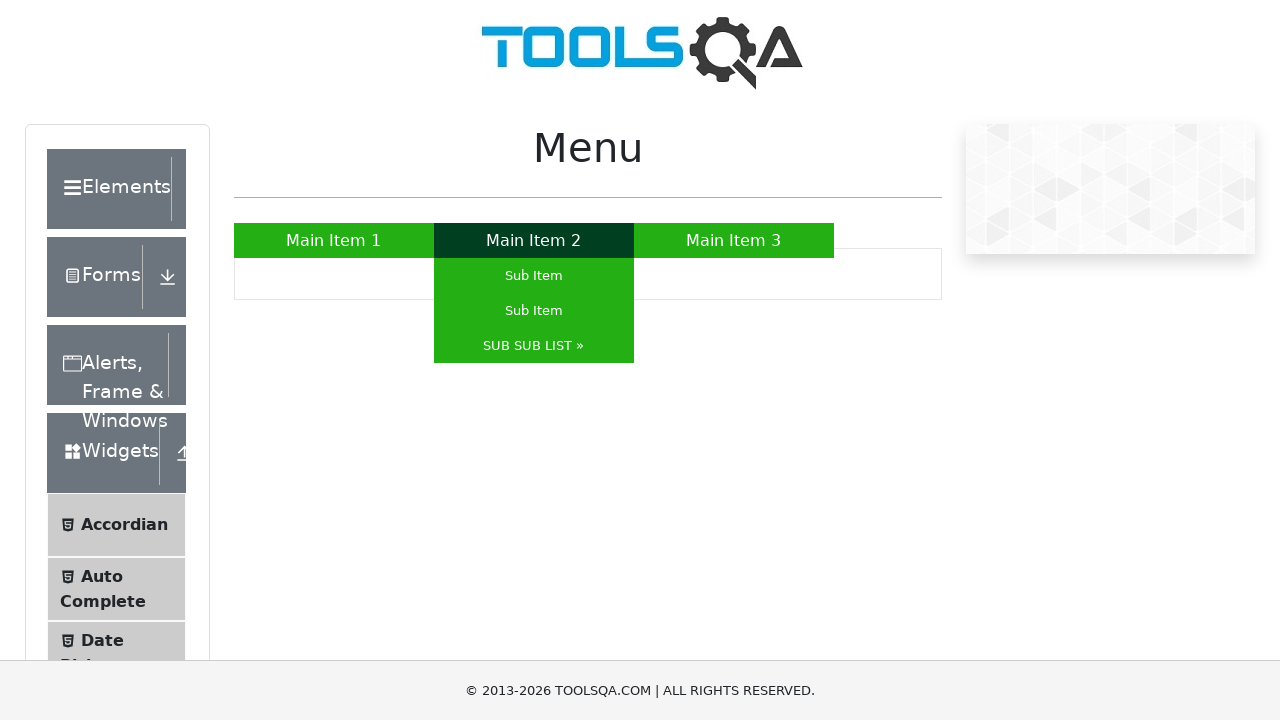

Hovered over SUB SUB LIST to reveal nested submenu at (534, 346) on xpath=//li/a[text()='SUB SUB LIST »']
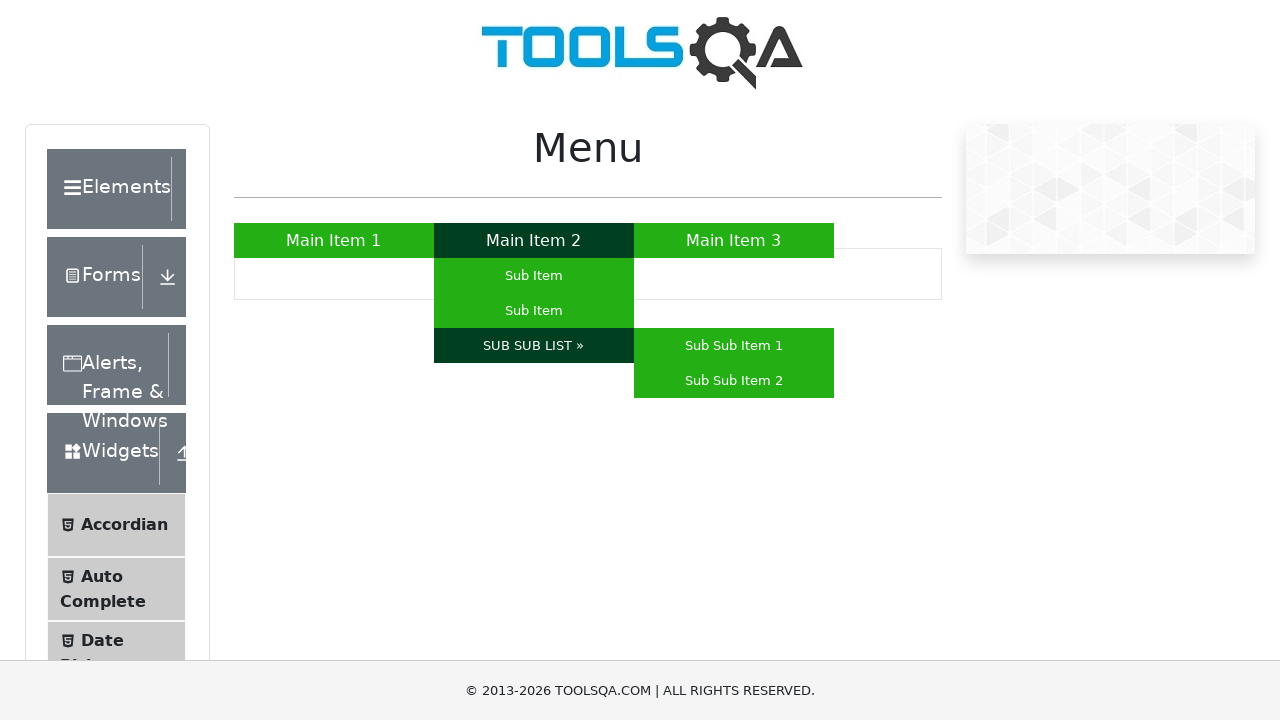

Clicked on Sub Sub Item 2 from nested menu at (734, 380) on xpath=//li/a[text()='Sub Sub Item 2']
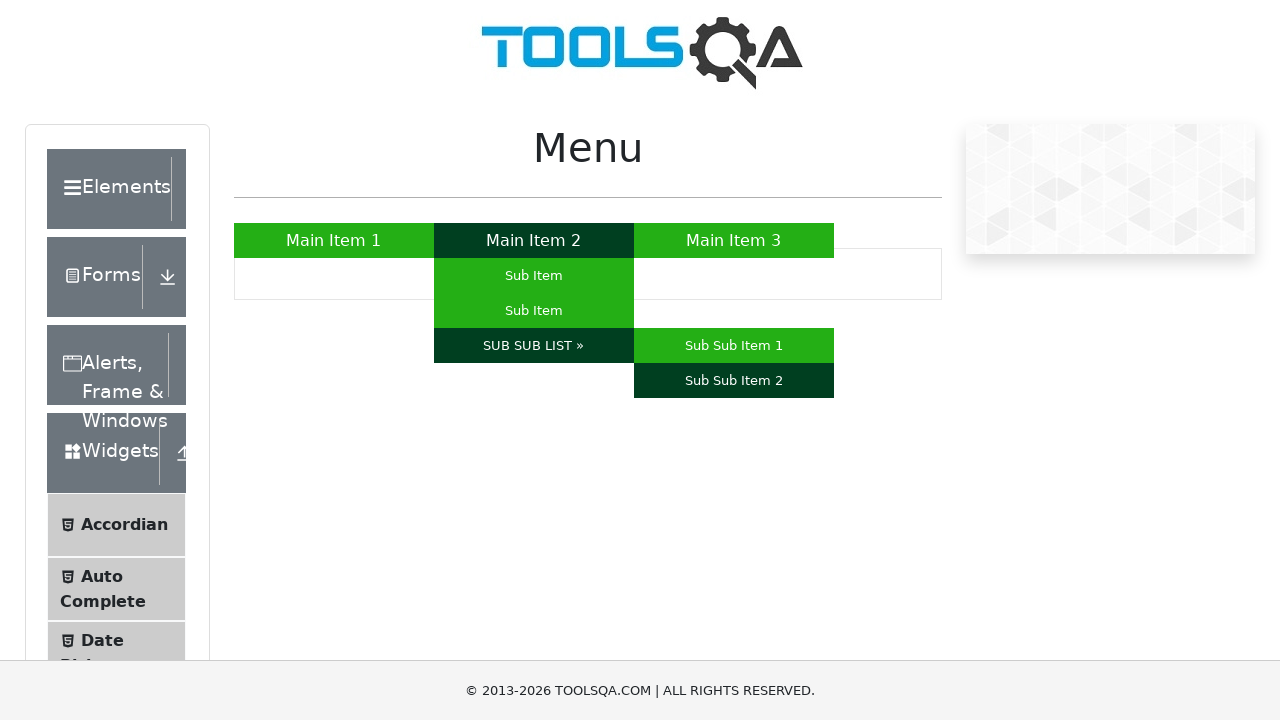

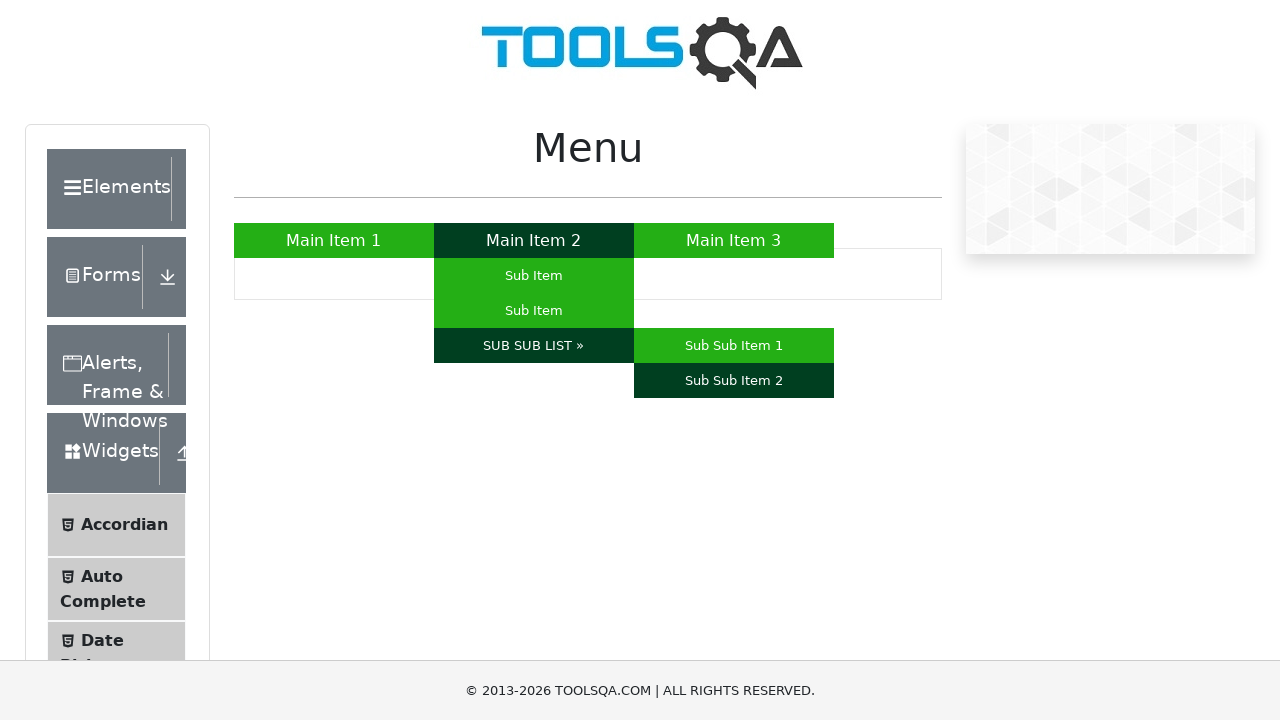